Tests browser navigation controls by getting page title and URL, then performing back, forward, and refresh operations

Starting URL: https://rahulshettyacademy.com/AutomationPractice

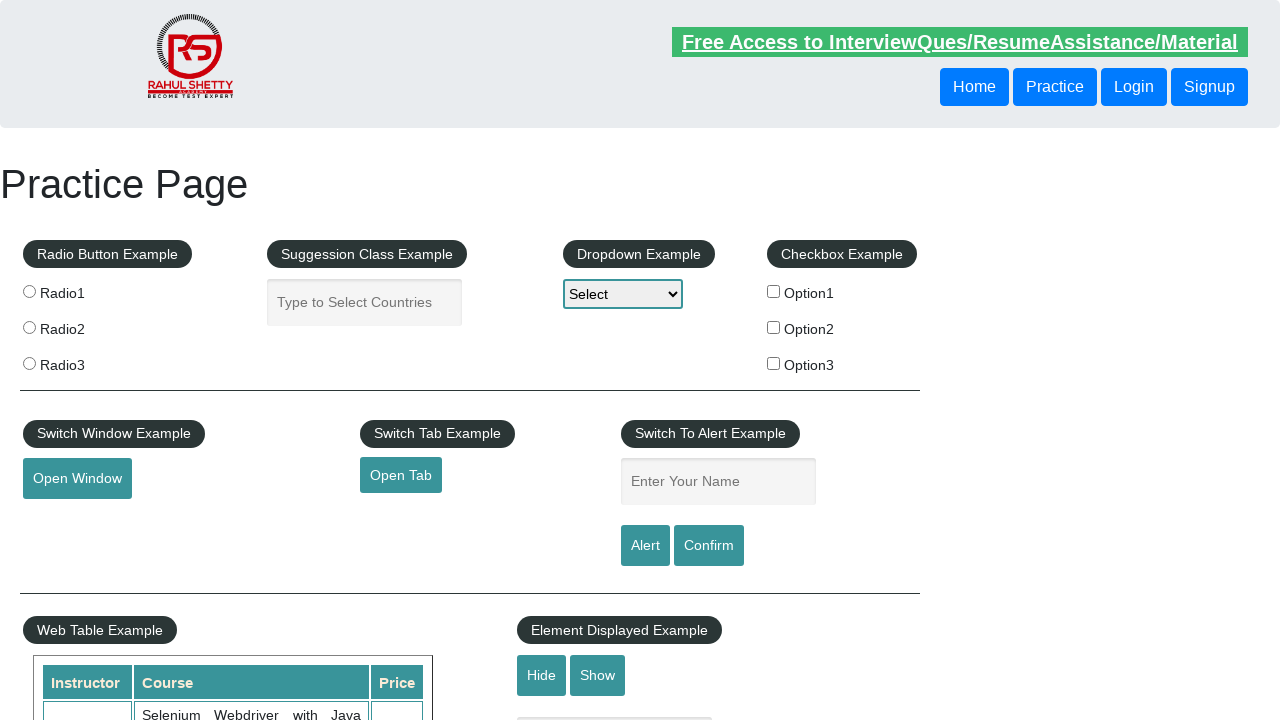

Retrieved page title
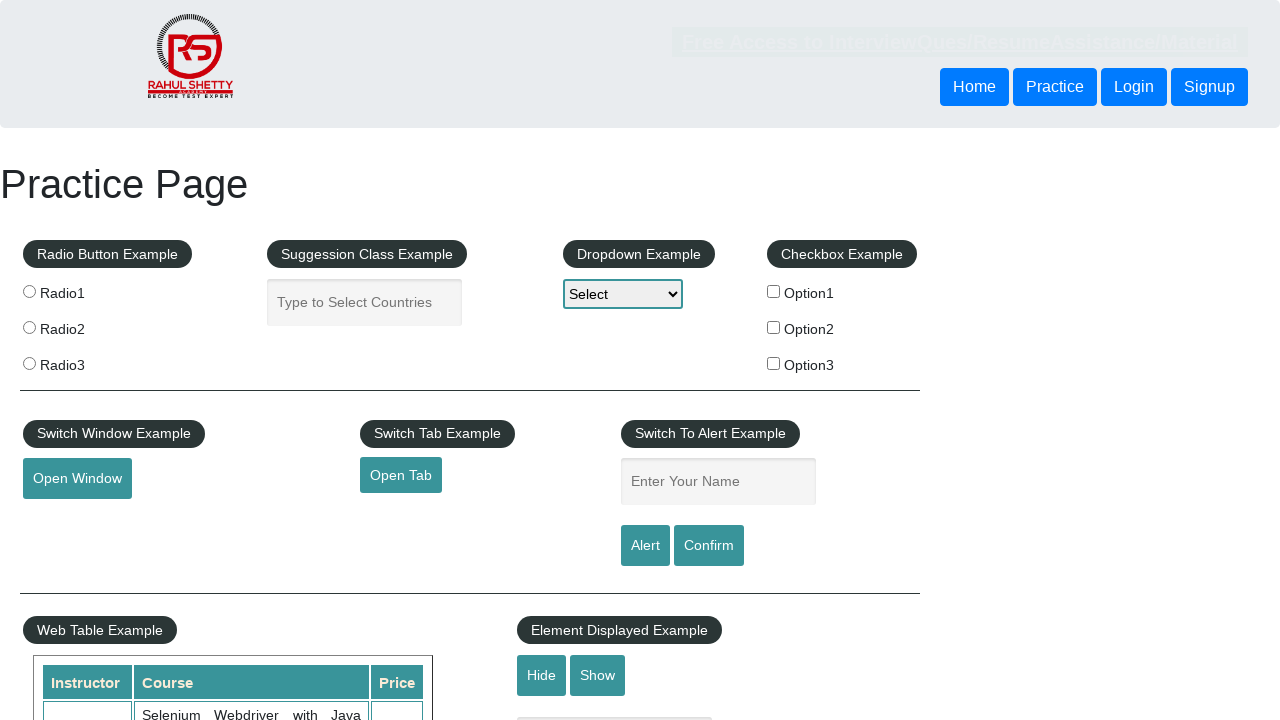

Retrieved current page URL
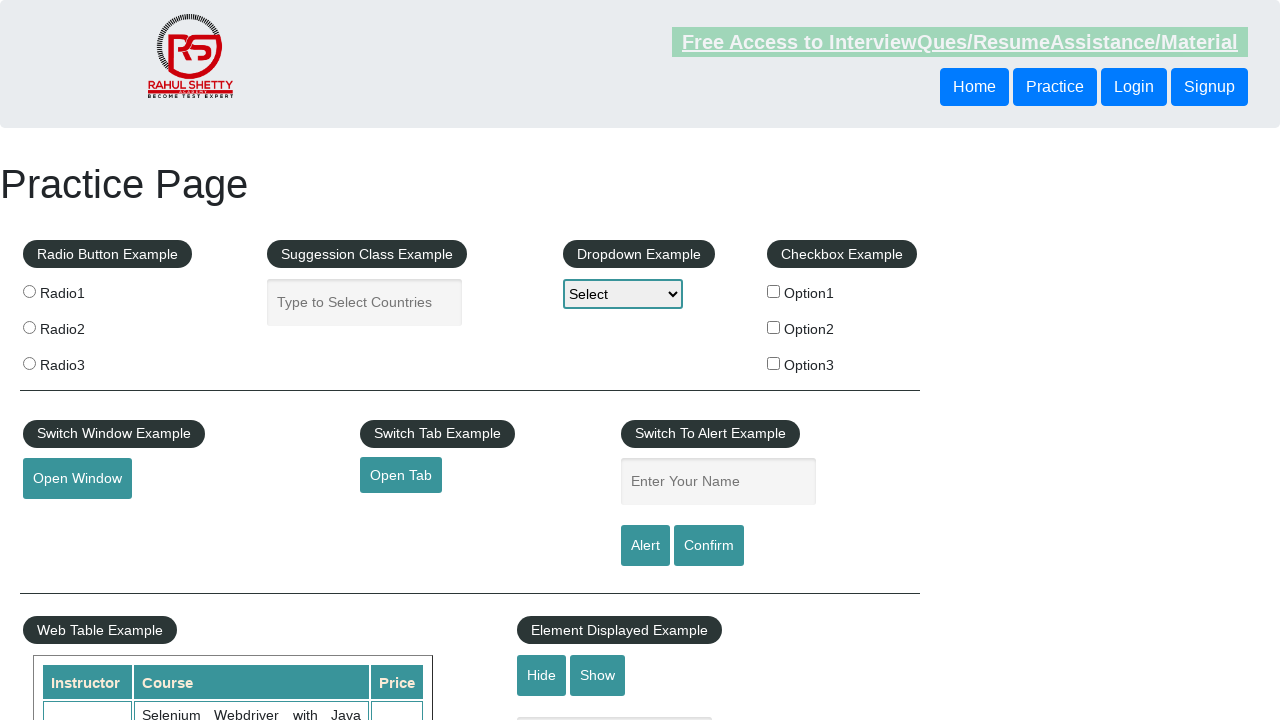

Navigated back to previous page
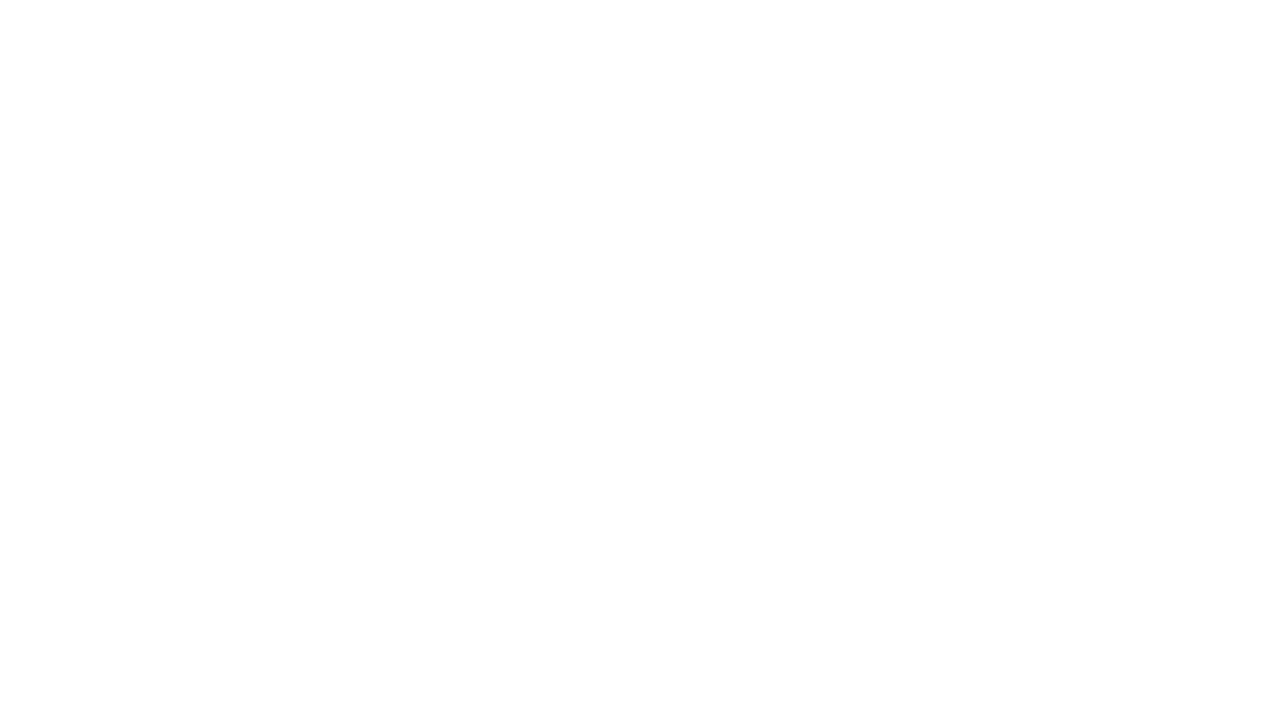

Navigated forward to next page
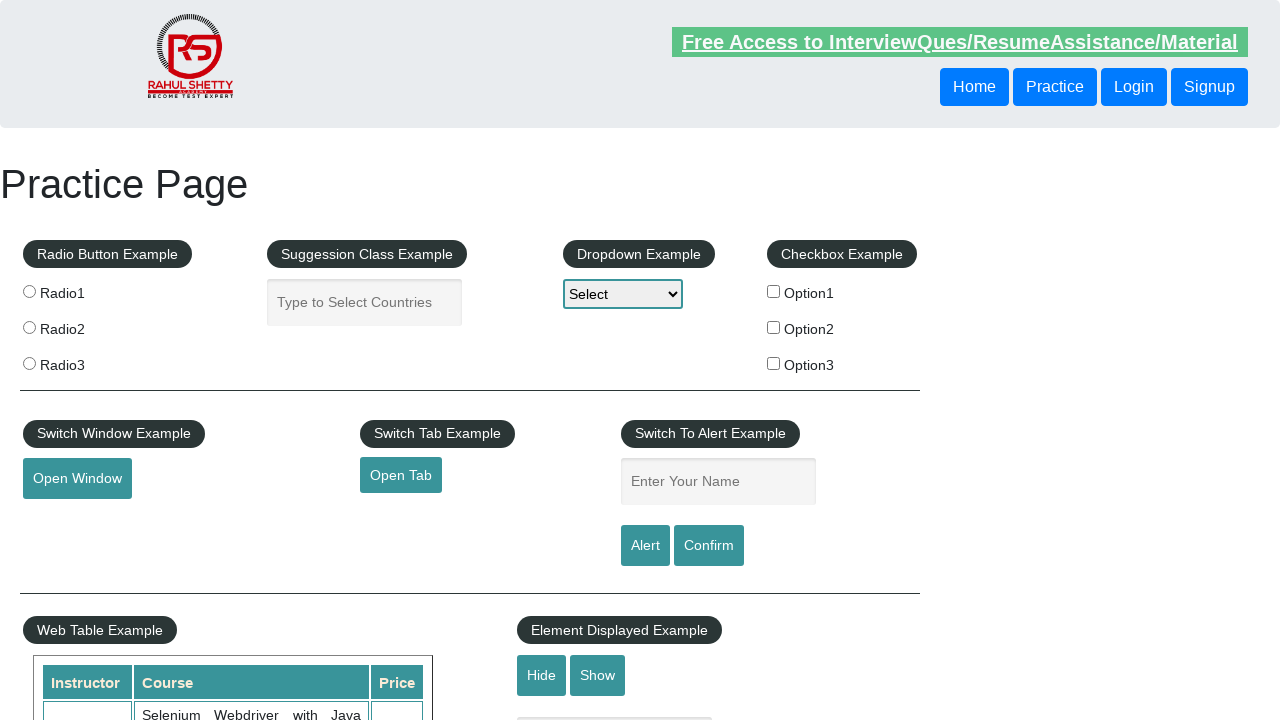

Refreshed the page
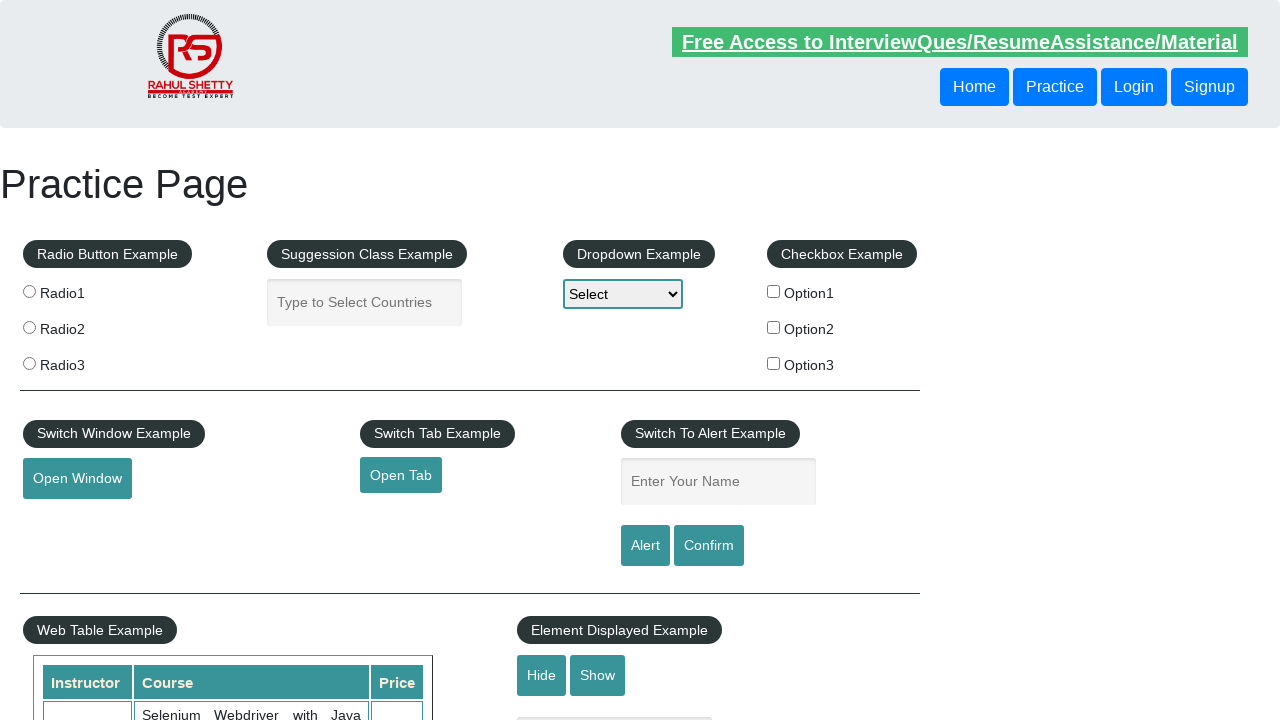

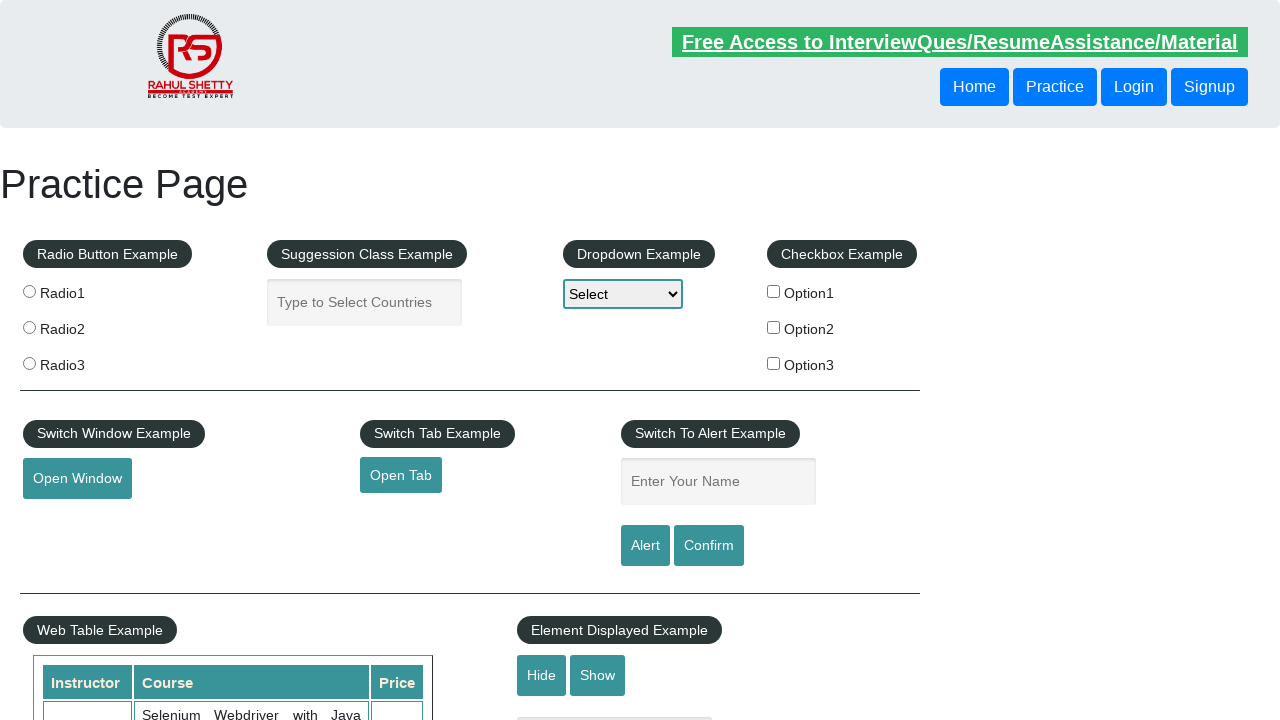